Tests a math quiz form by reading a value from the page, calculating the result using a logarithmic formula, filling in the answer, selecting checkbox and radio button options, and submitting the form.

Starting URL: http://suninjuly.github.io/math.html

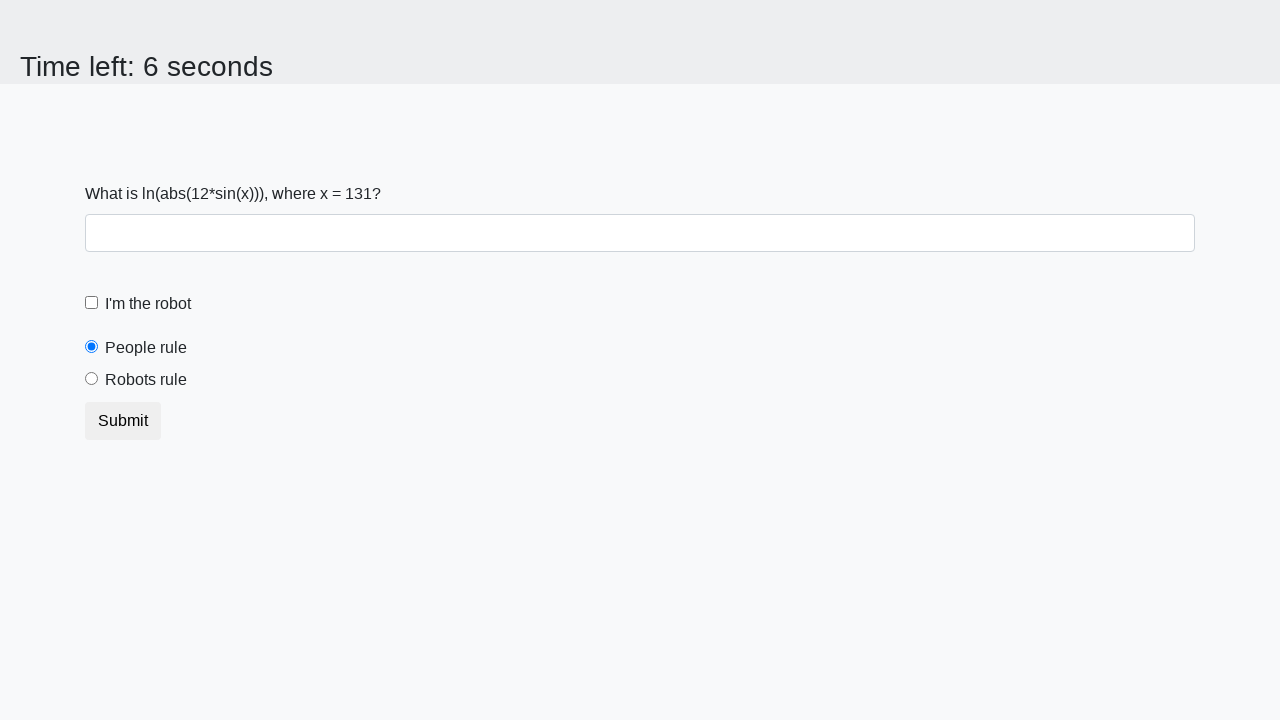

Read x value from page element #input_value
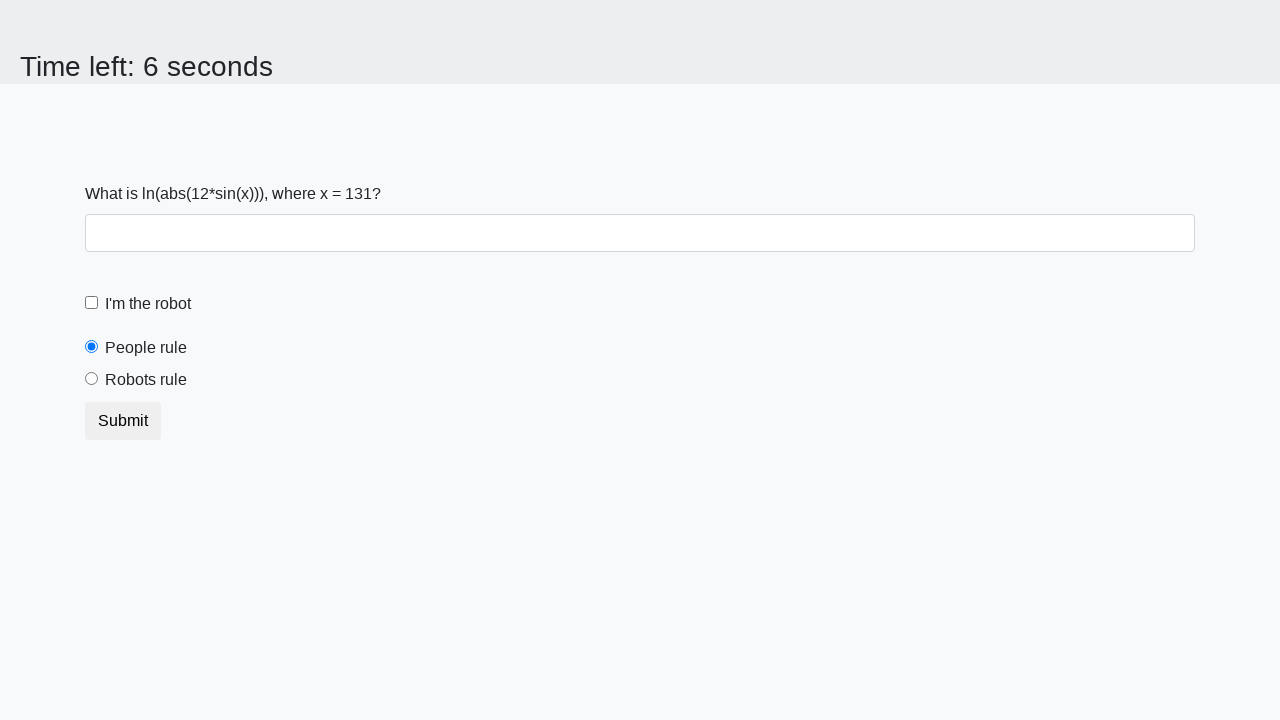

Calculated logarithmic result: 2.276163152155296
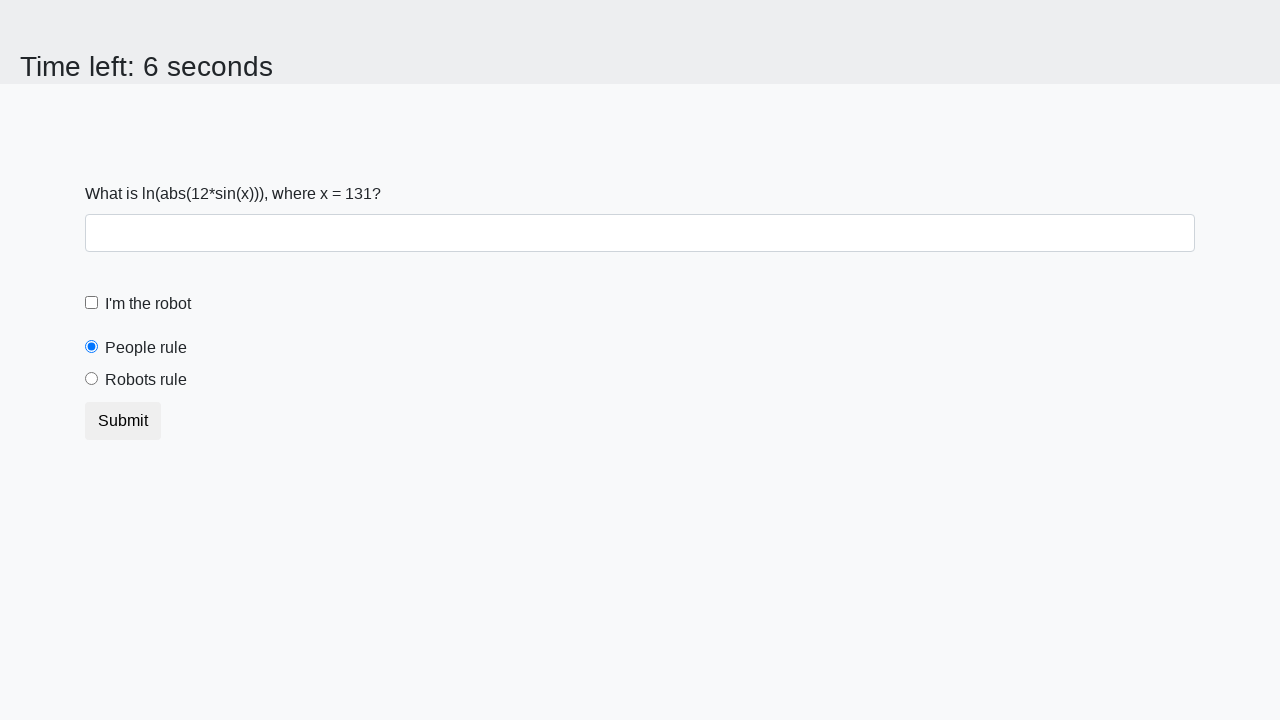

Filled answer field with calculated result on #answer
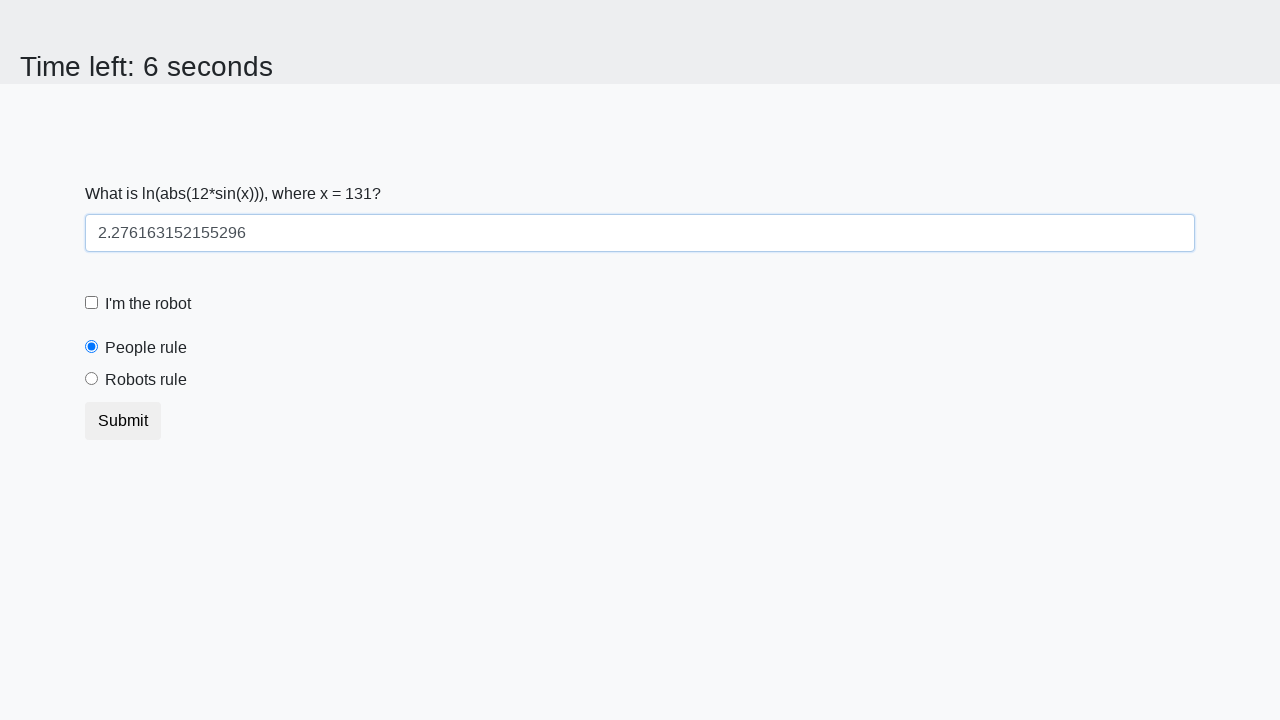

Clicked robot checkbox label at (148, 304) on label[for='robotCheckbox']
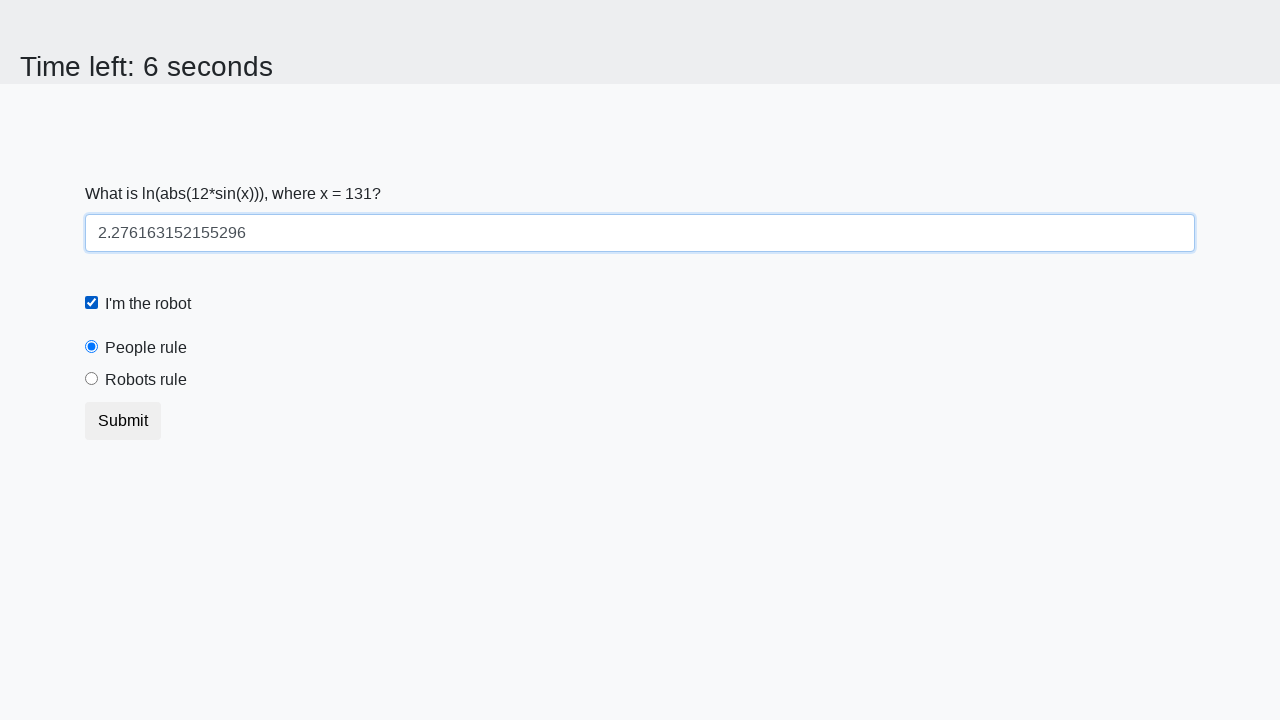

Clicked 'robots rule' radio button at (92, 379) on #robotsRule
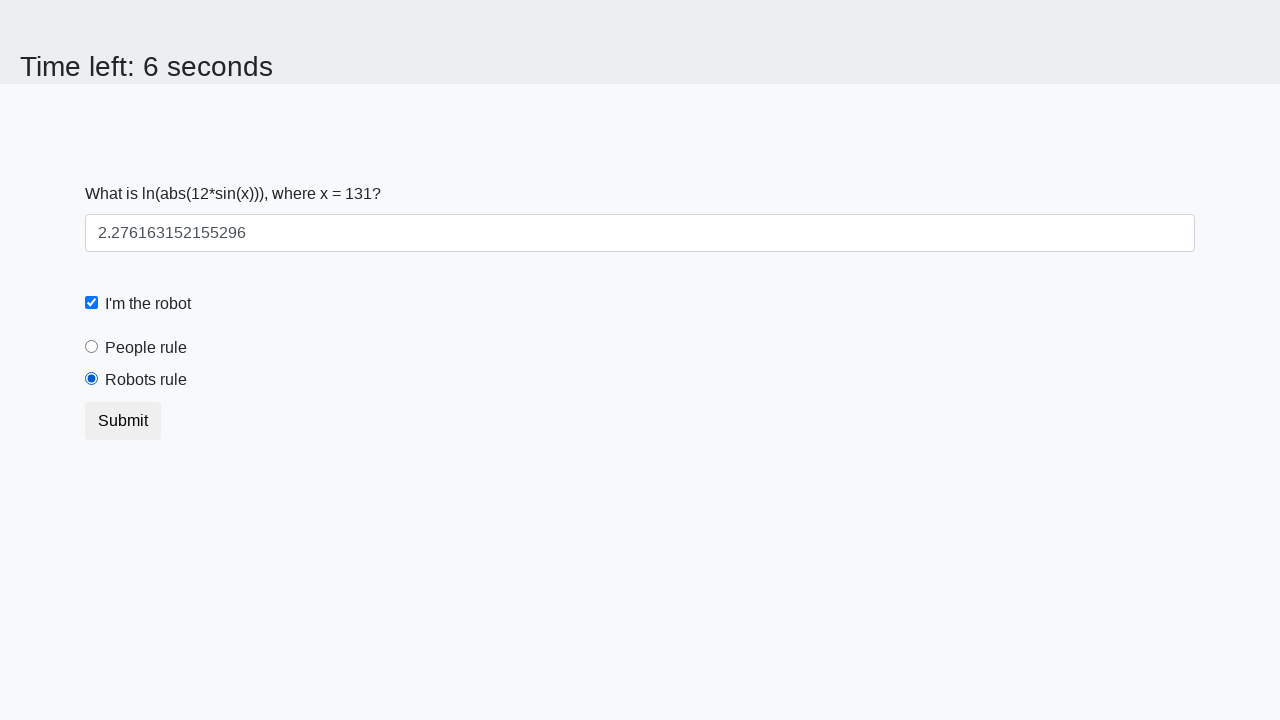

Clicked form submit button at (123, 421) on button
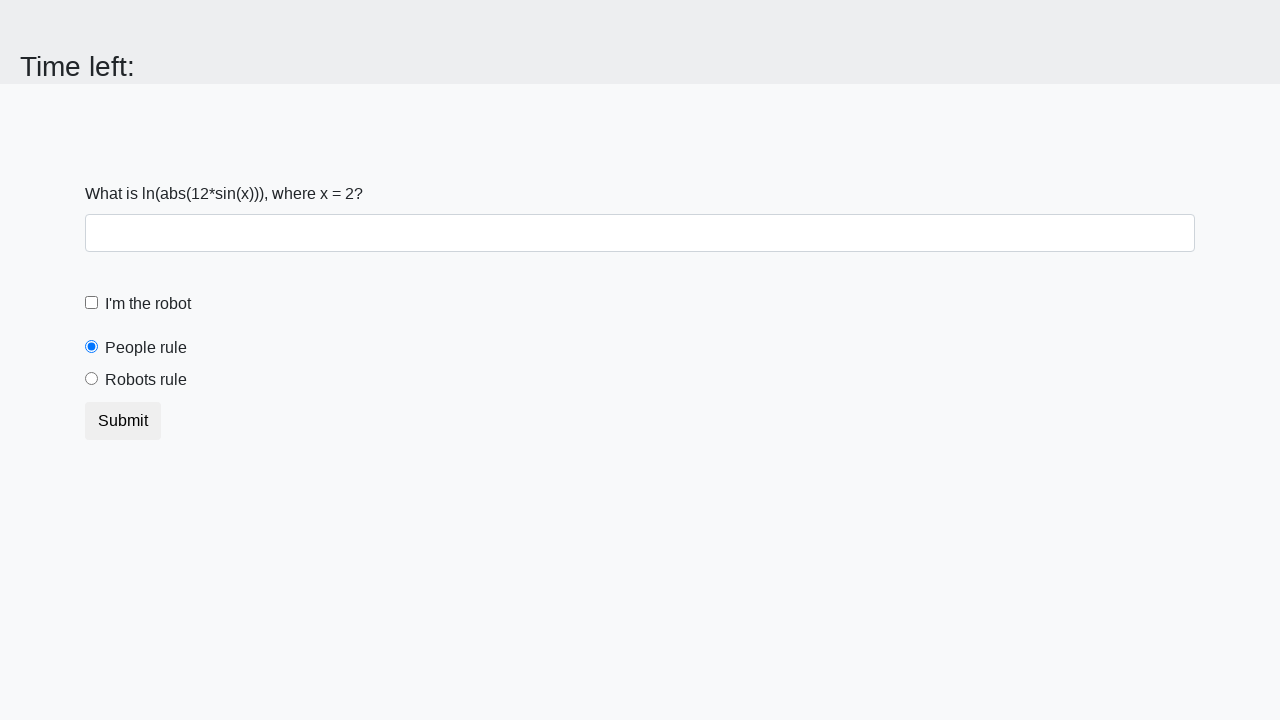

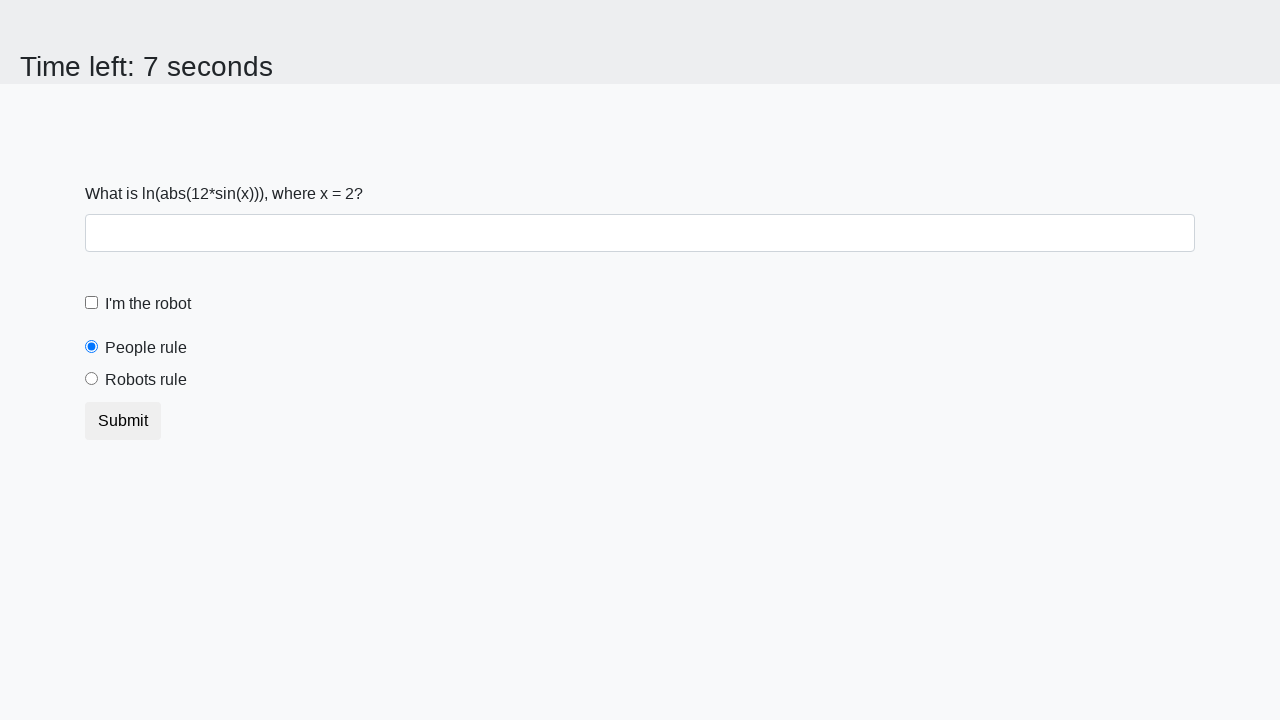